Tests handling a prompt alert by clicking a button, entering text into the prompt dialog, accepting it, and verifying the entered text is displayed

Starting URL: https://demoqa.com/alerts

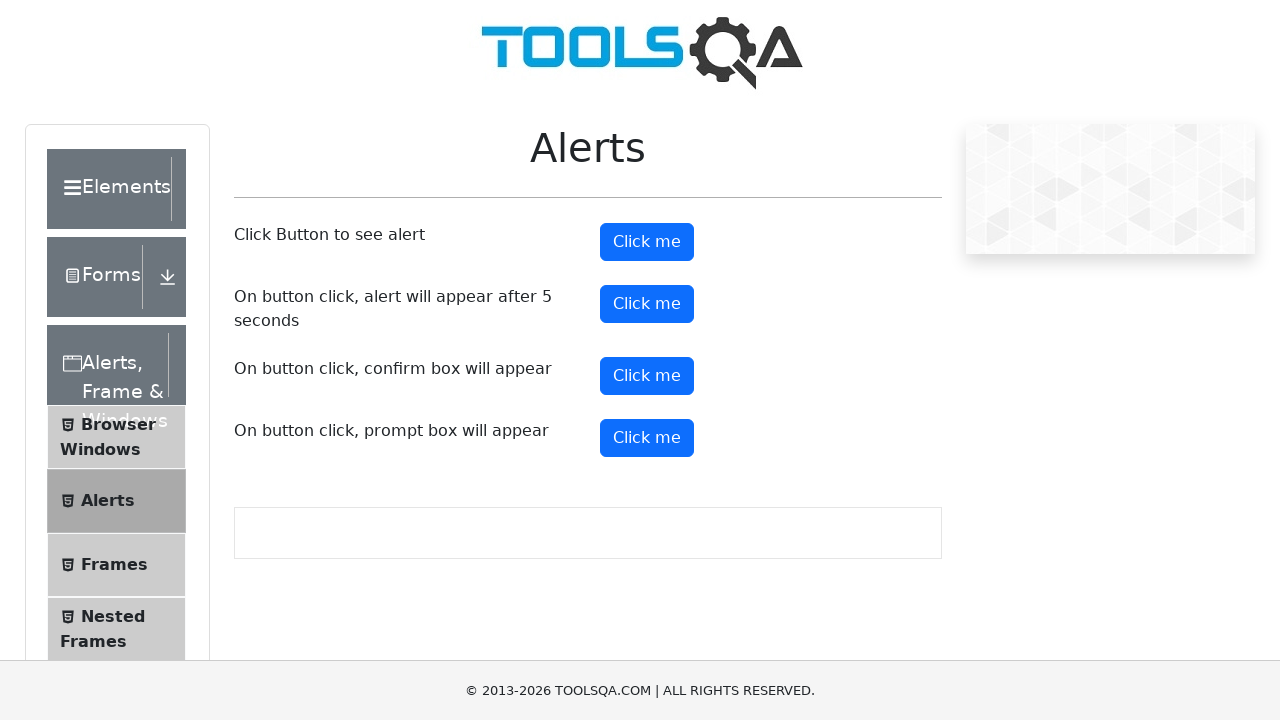

Set up dialog handler to accept prompt with 'Selenium' text
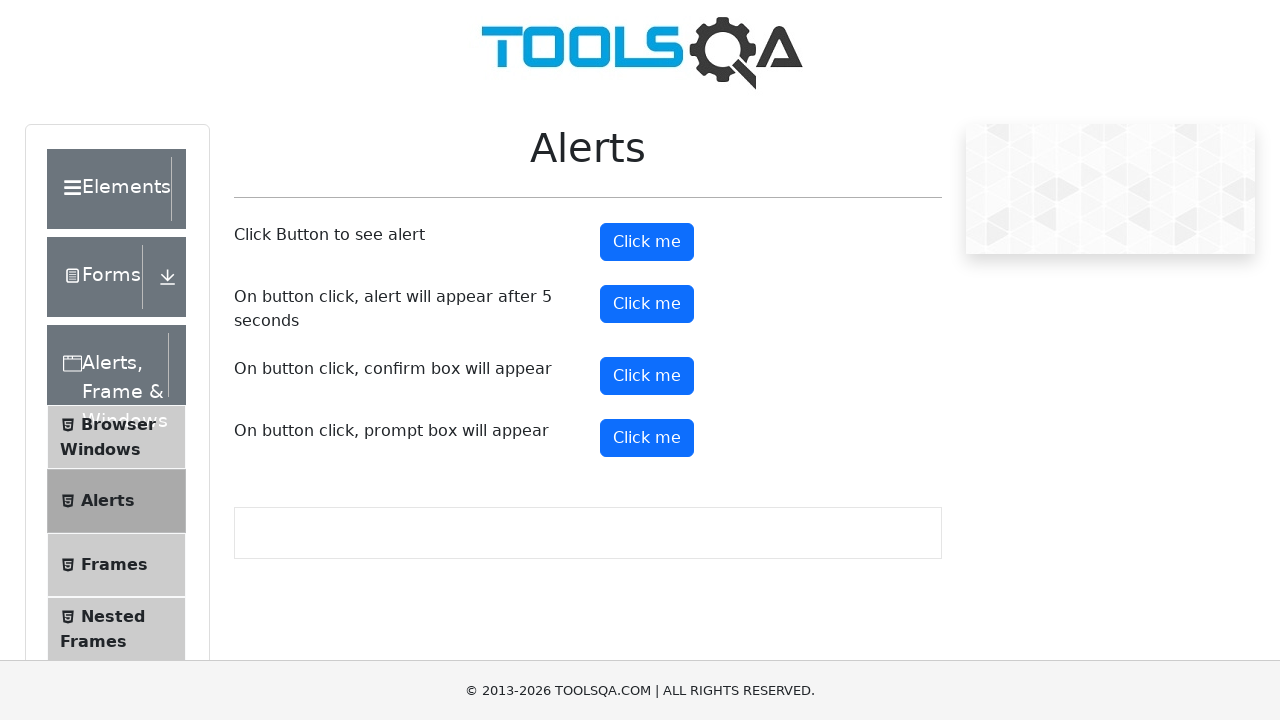

Scrolled to make the confirm button visible
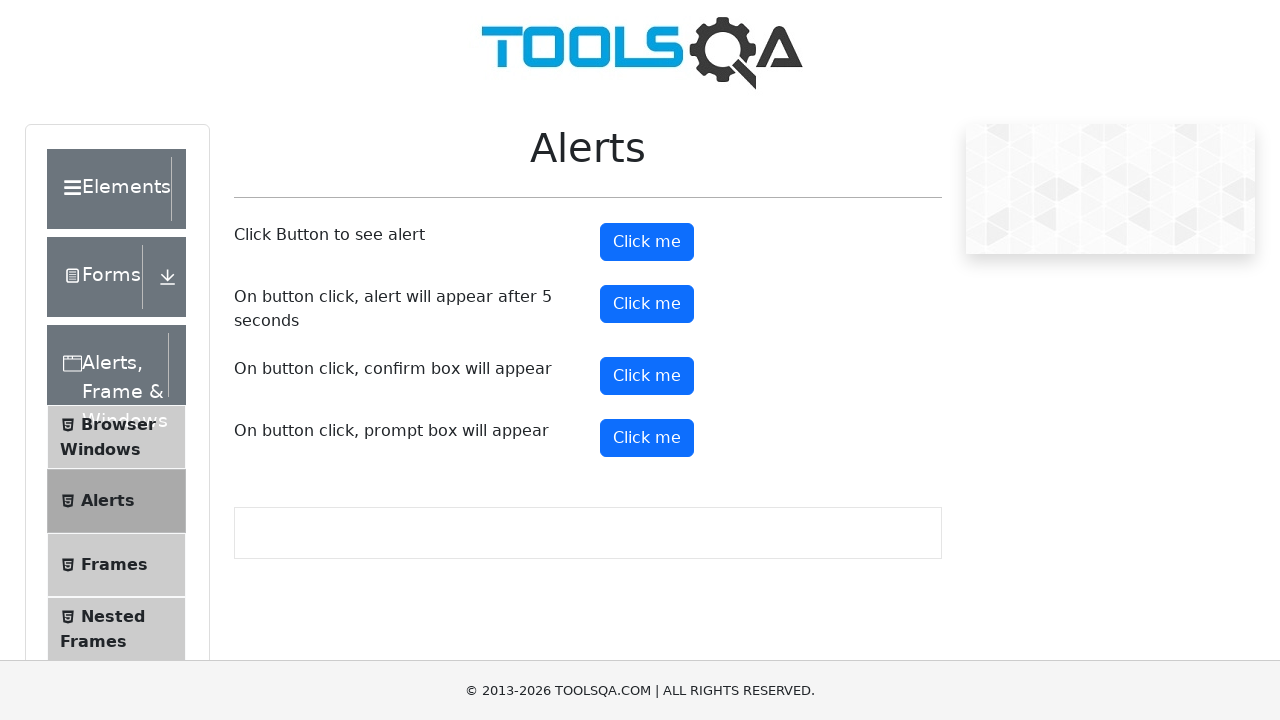

Clicked the prompt button to trigger the input alert at (647, 438) on button#promtButton
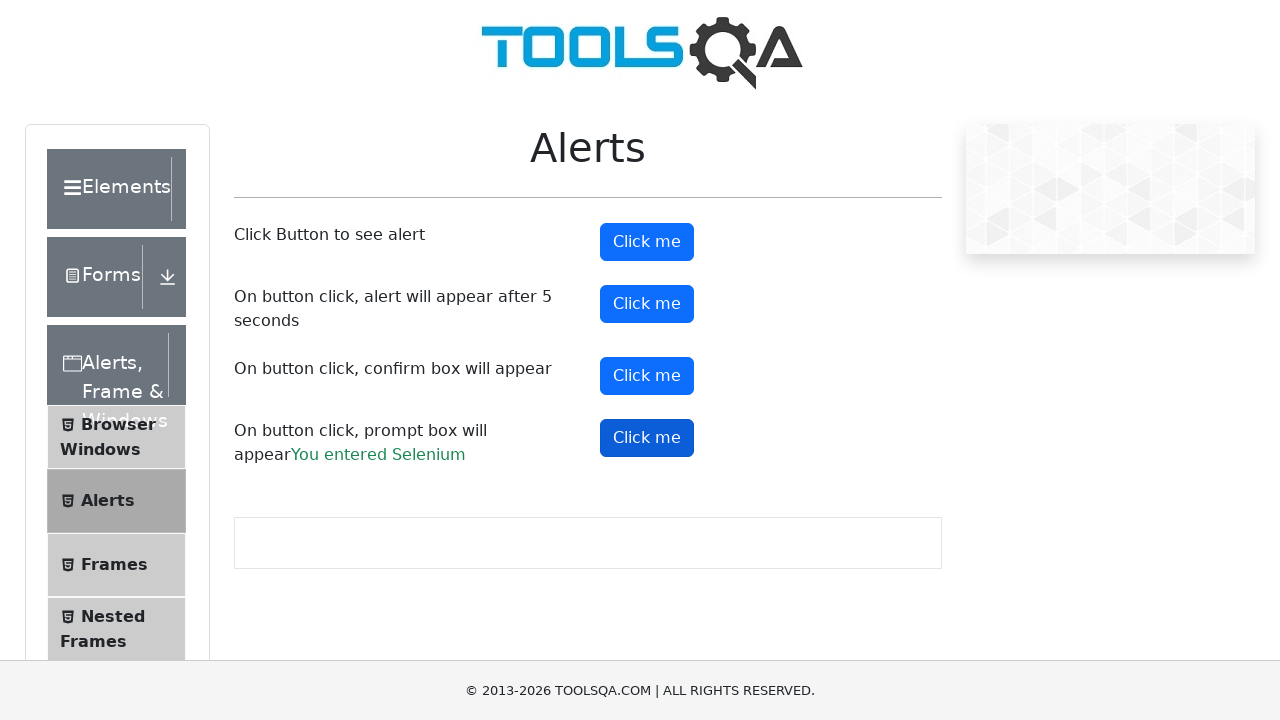

Prompt result text appeared on the page
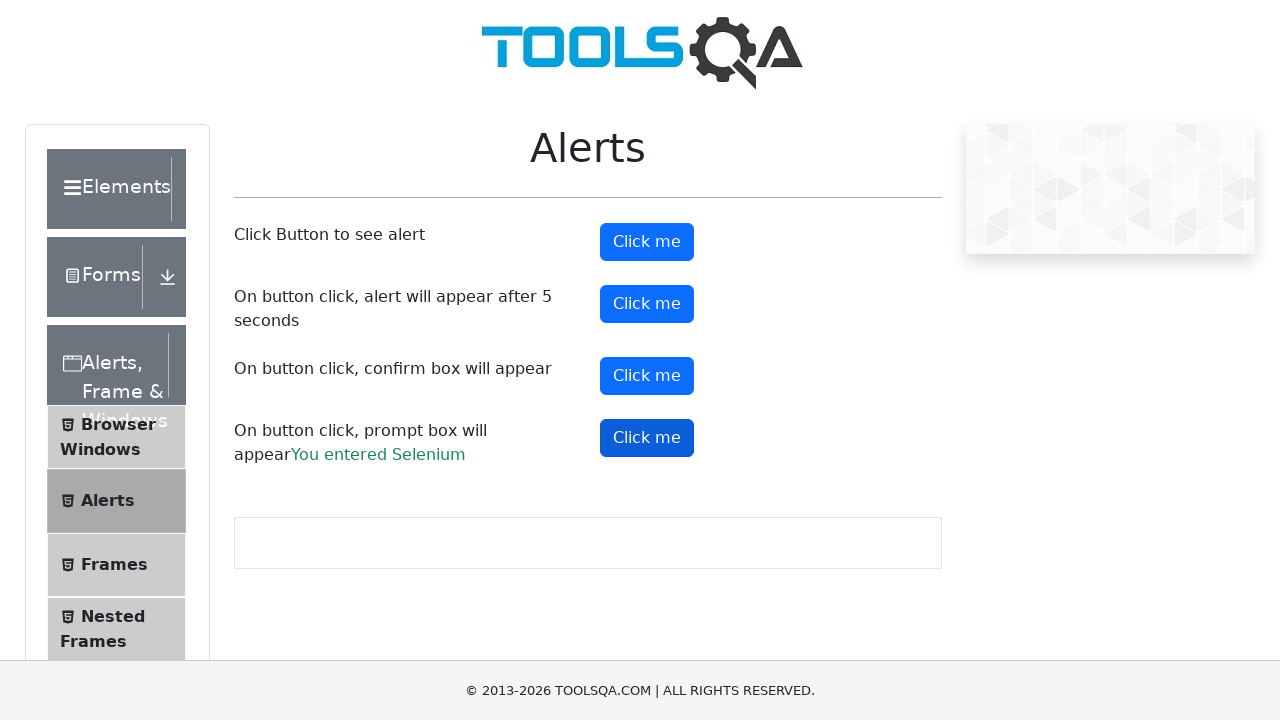

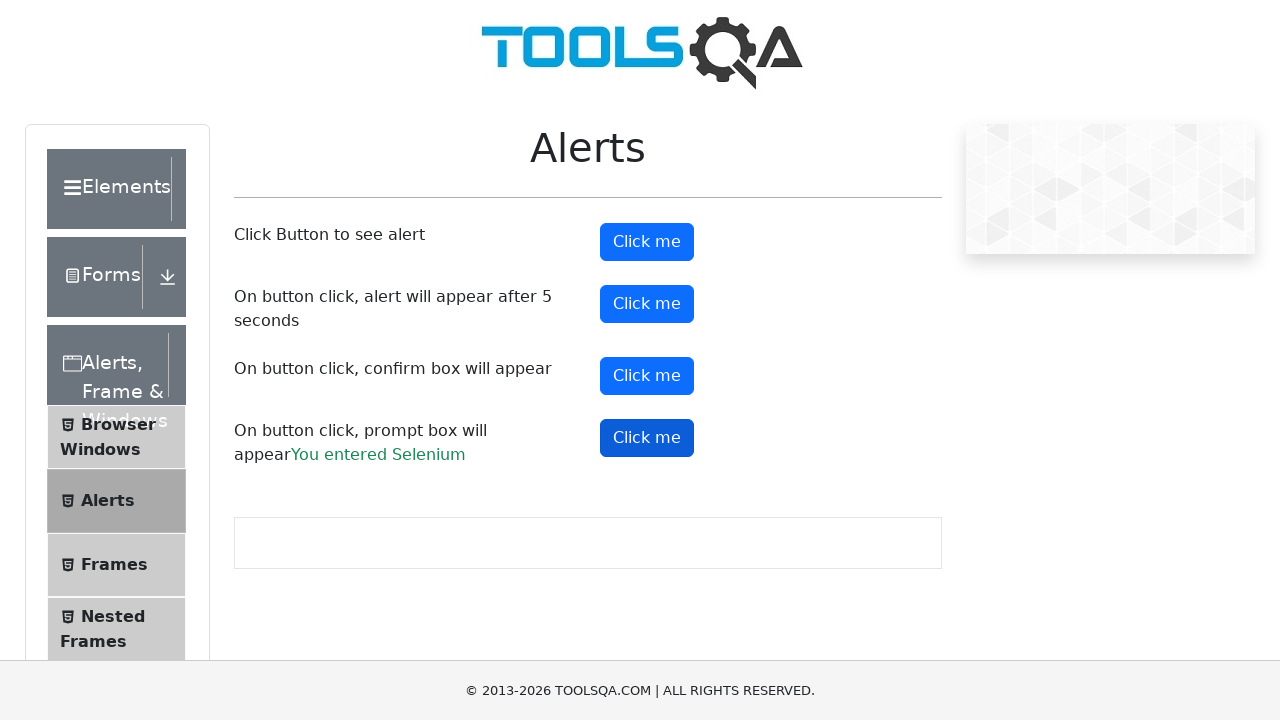